Tests form submission on W3Schools TryIt editor by switching to the result iframe, filling first and last name fields, and submitting the form

Starting URL: https://www.w3schools.com/tags/tryit.asp?filename=tryhtml5_input_type_submit

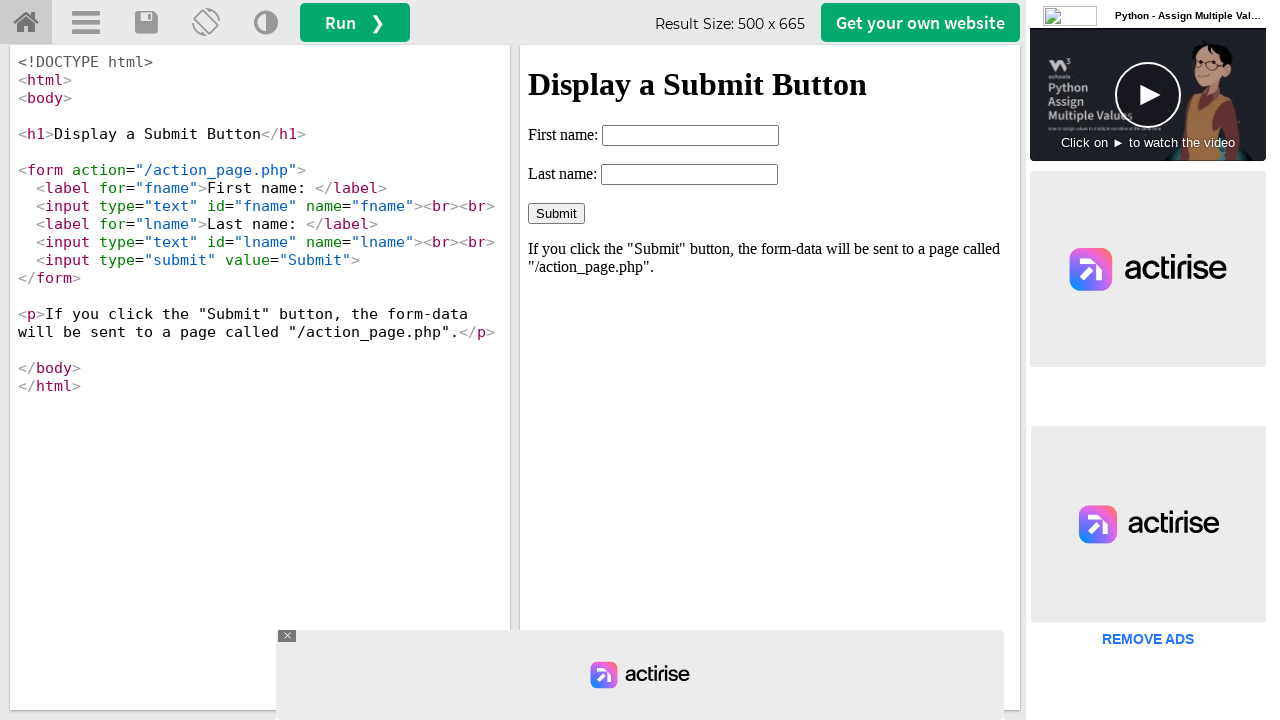

Located the result iframe (#iframeResult)
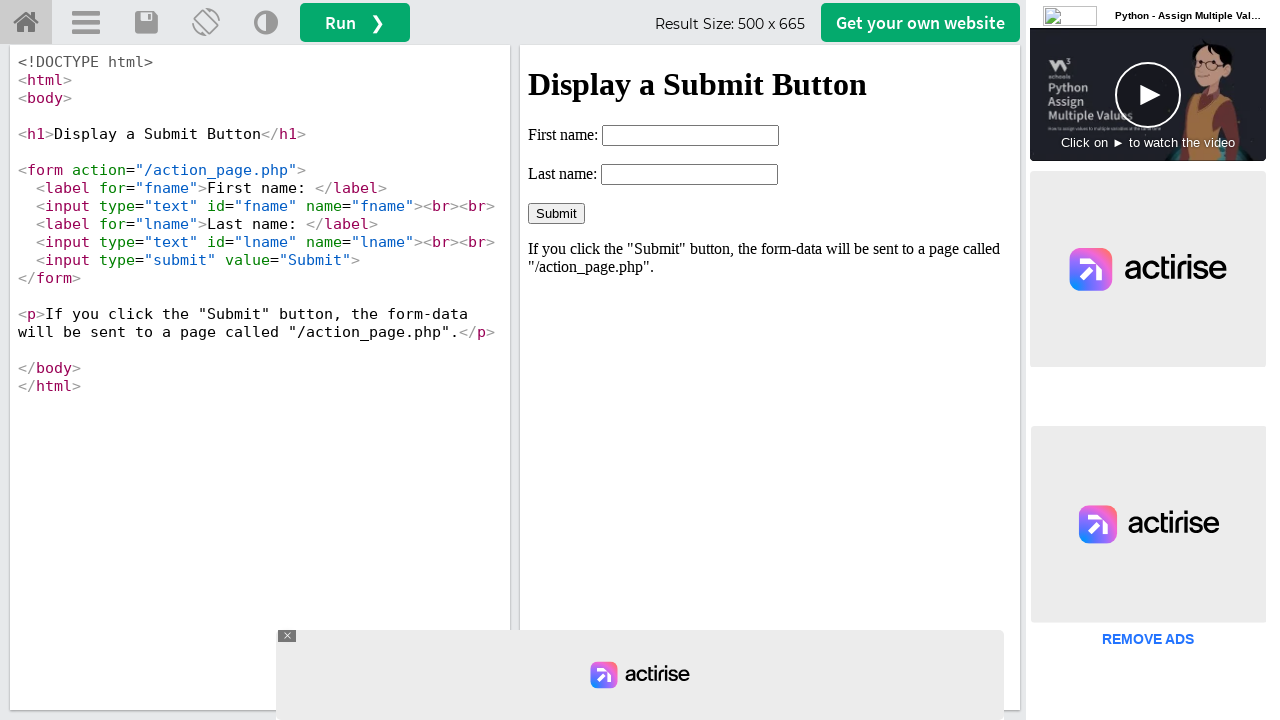

Filled first name field with 'suchindra.raju' on #iframeResult >> internal:control=enter-frame >> input[name='fname']
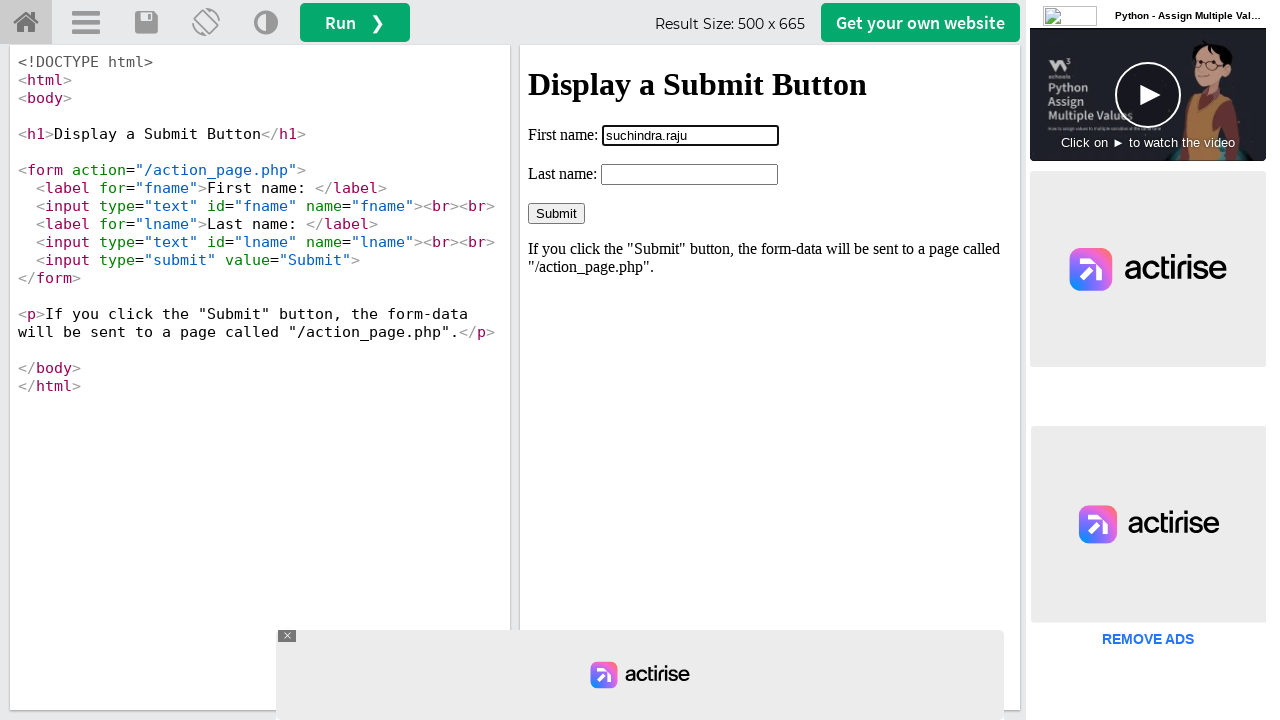

Filled last name field with 'suchindra' on #iframeResult >> internal:control=enter-frame >> input[name='lname']
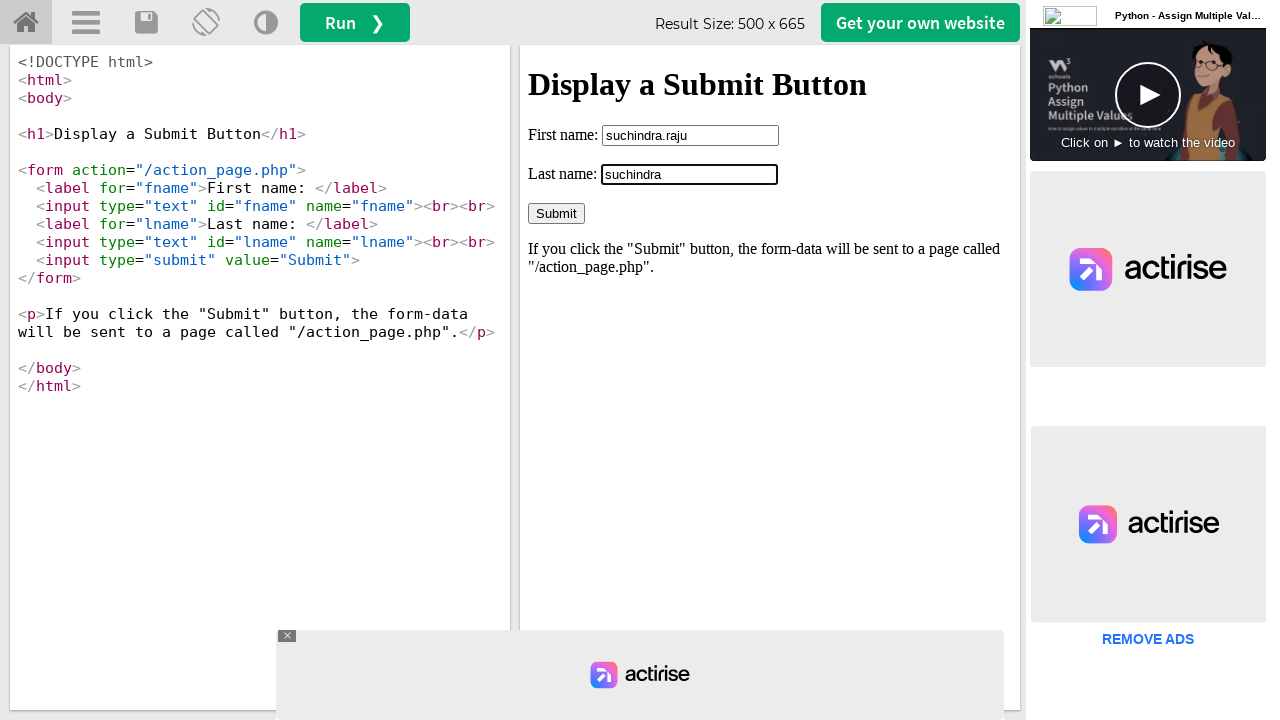

Clicked the Submit button to submit the form at (556, 213) on #iframeResult >> internal:control=enter-frame >> input[value='Submit']
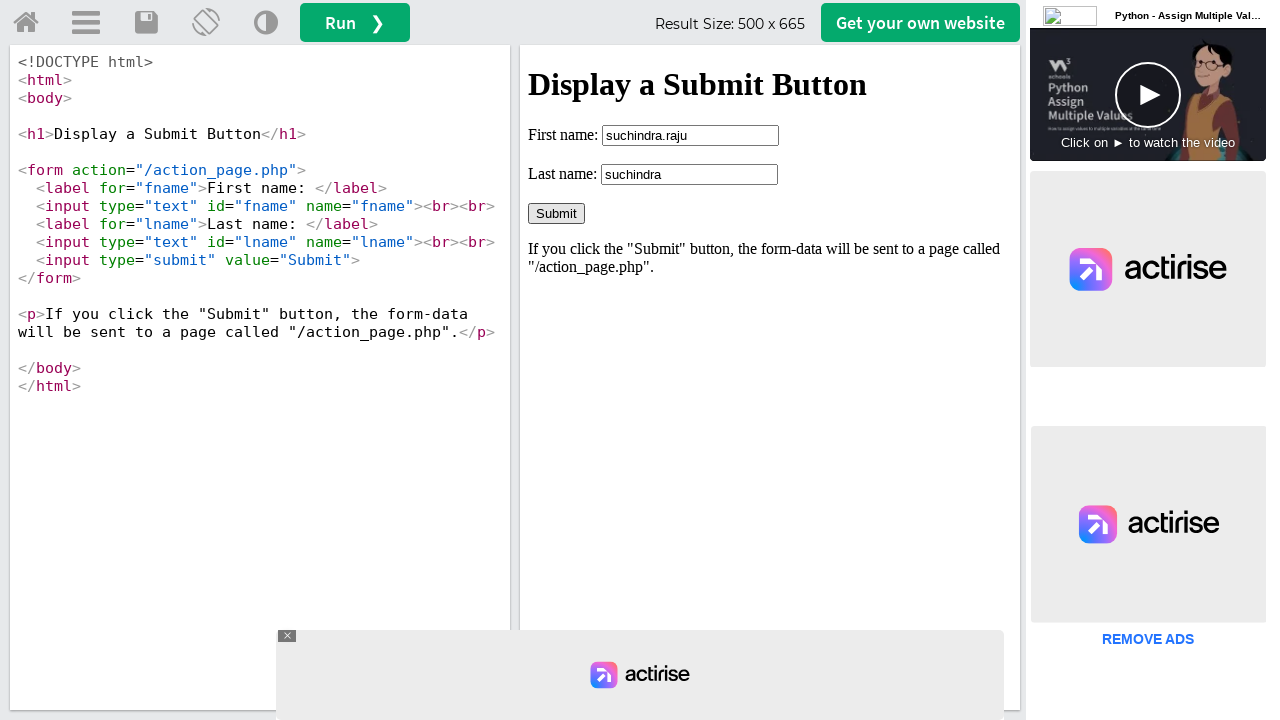

Waited 1000ms for form submission to complete
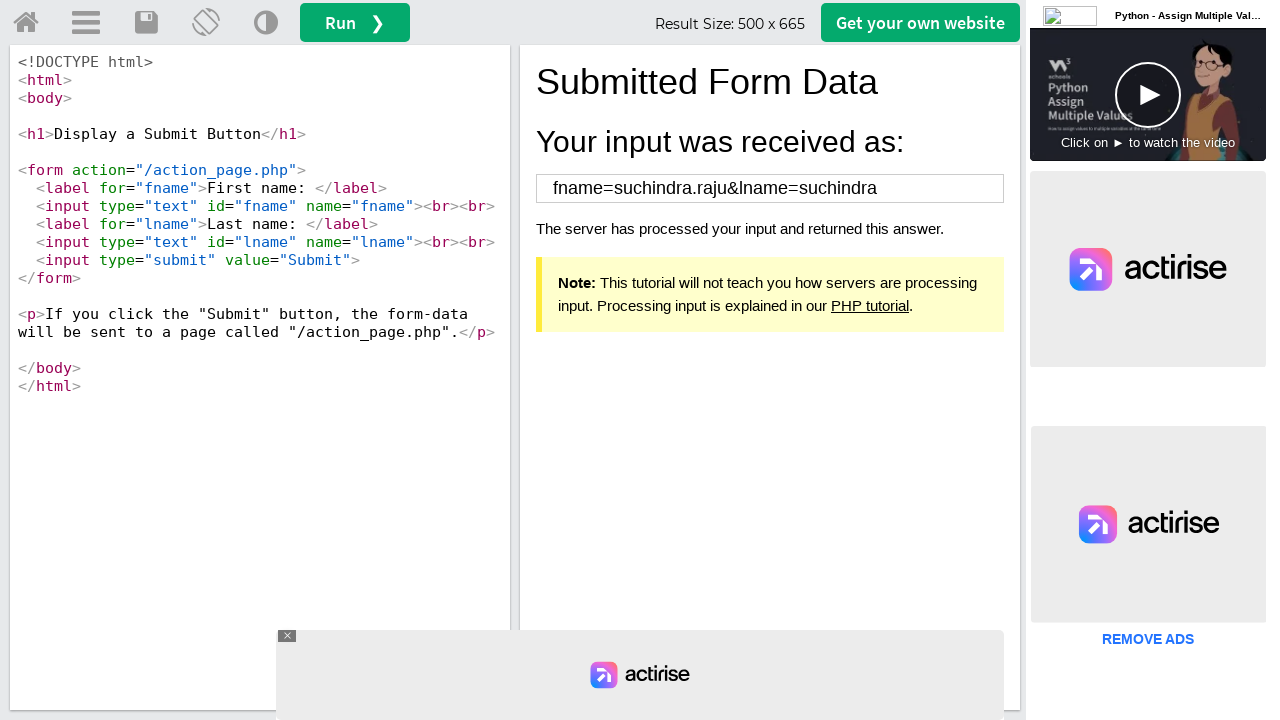

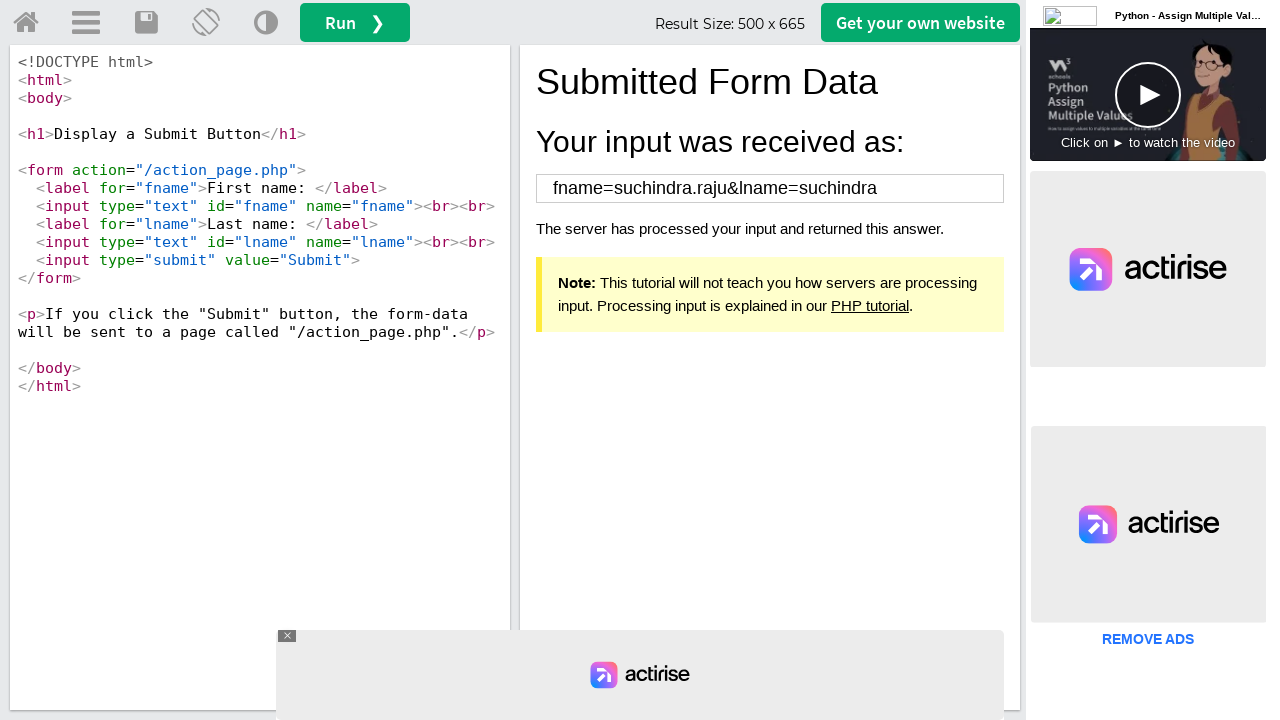